Tests deleting all tasks from the TodoMVC app by hovering over each task and clicking the destroy button until no tasks remain.

Starting URL: https://demo.playwright.dev/todomvc/#/

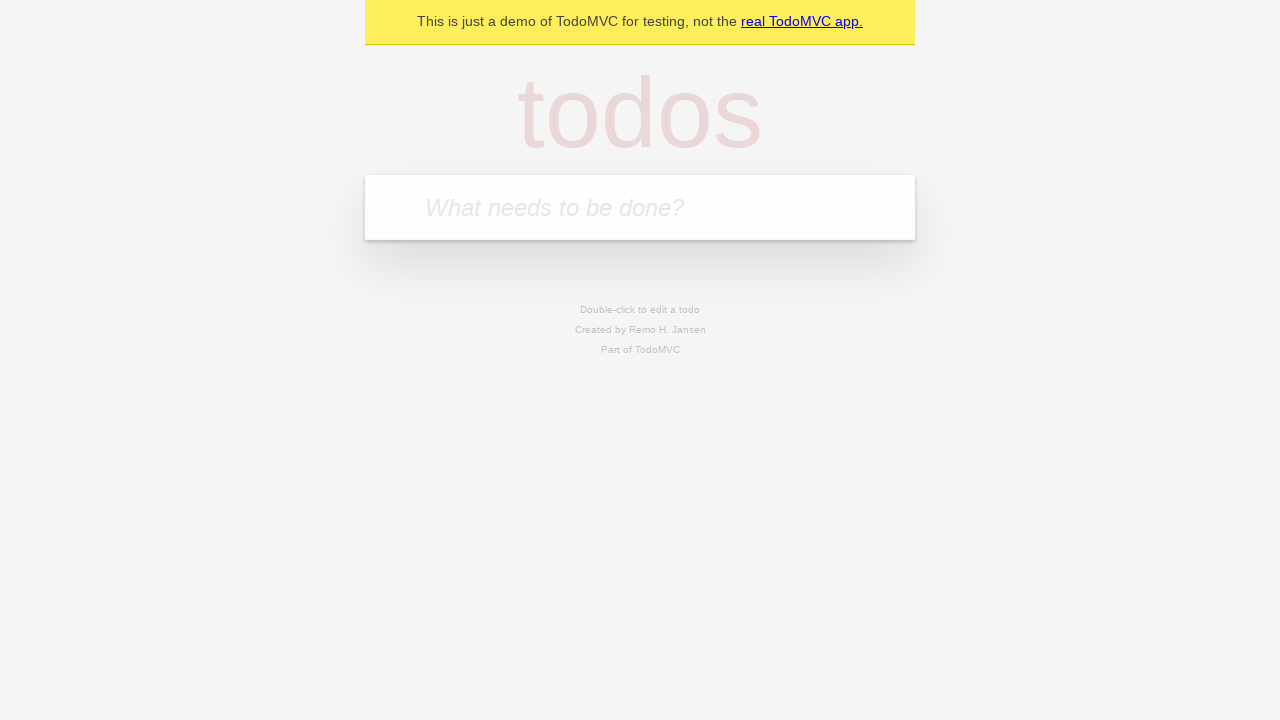

Filled task input with 'Task to delete 1' on internal:attr=[placeholder="What needs to be done?"i]
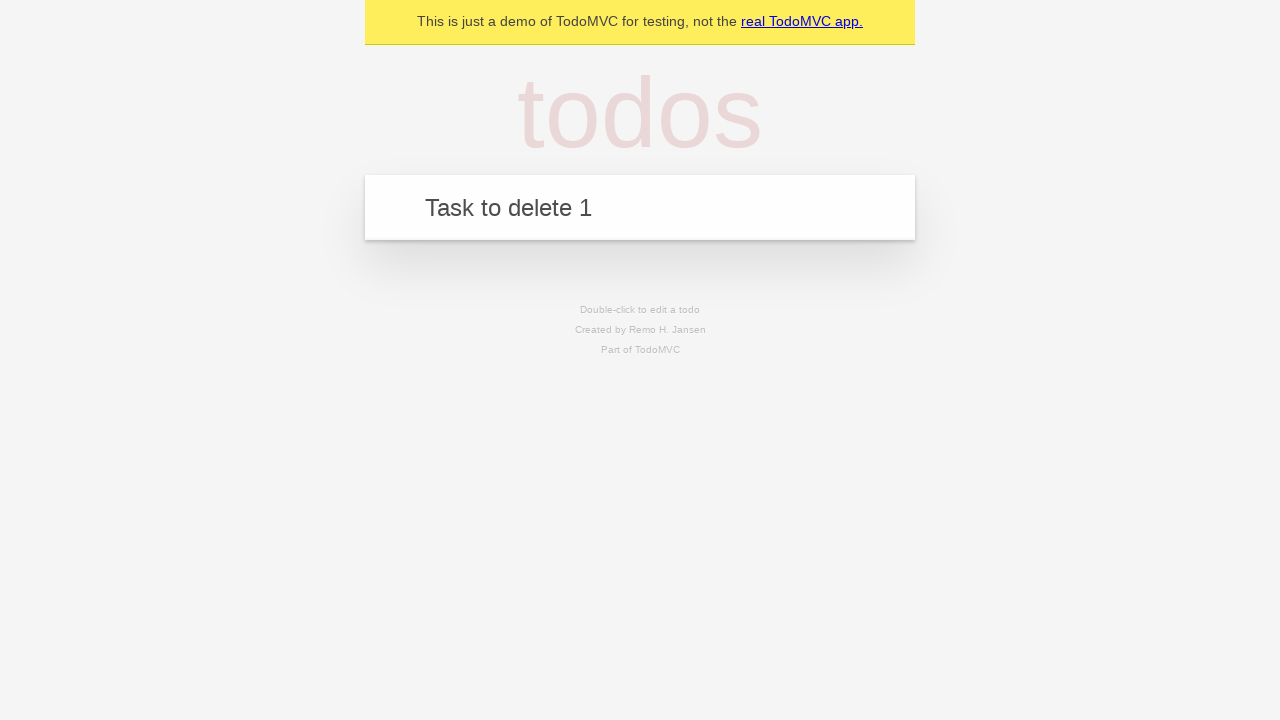

Pressed Enter to create first task on internal:attr=[placeholder="What needs to be done?"i]
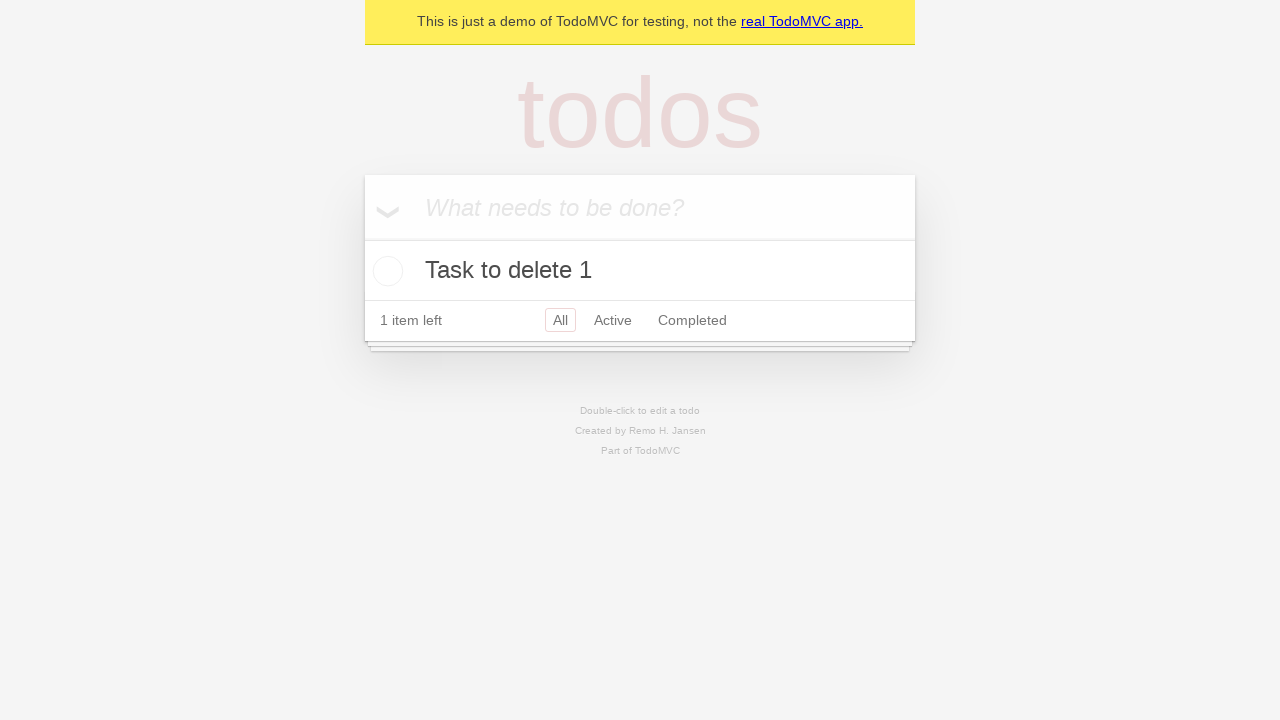

Filled task input with 'Task to delete 2' on internal:attr=[placeholder="What needs to be done?"i]
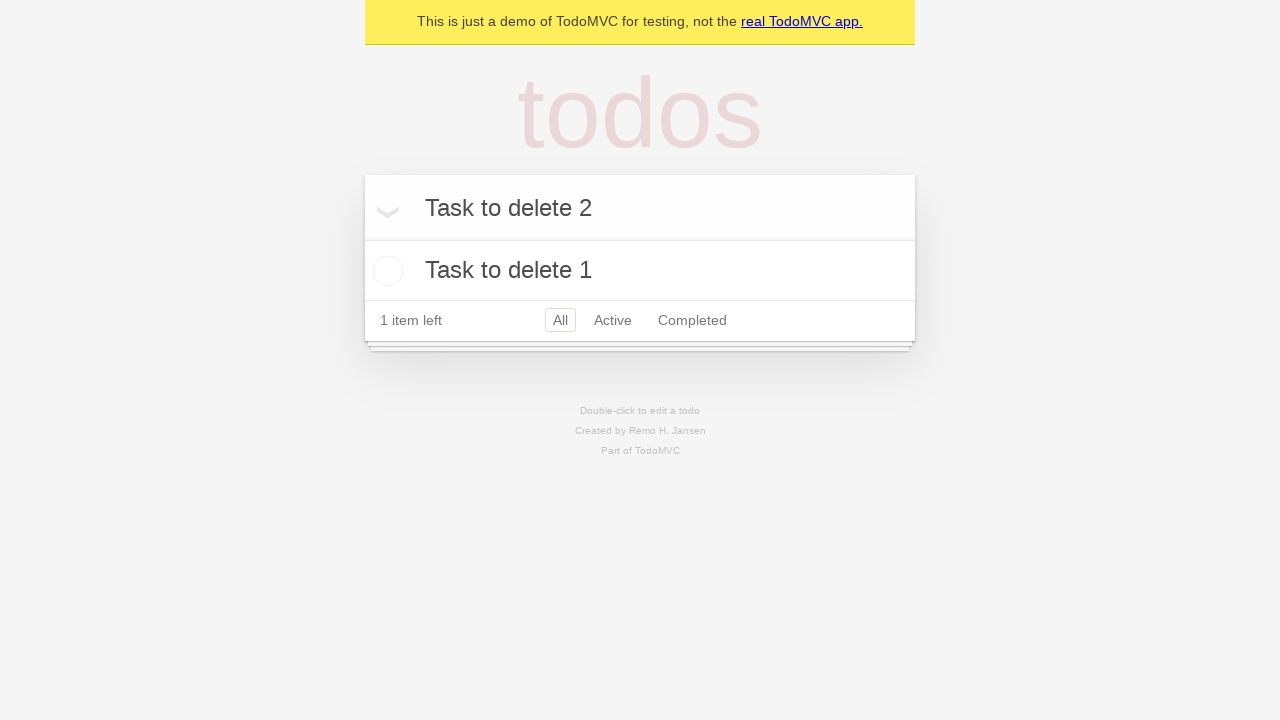

Pressed Enter to create second task on internal:attr=[placeholder="What needs to be done?"i]
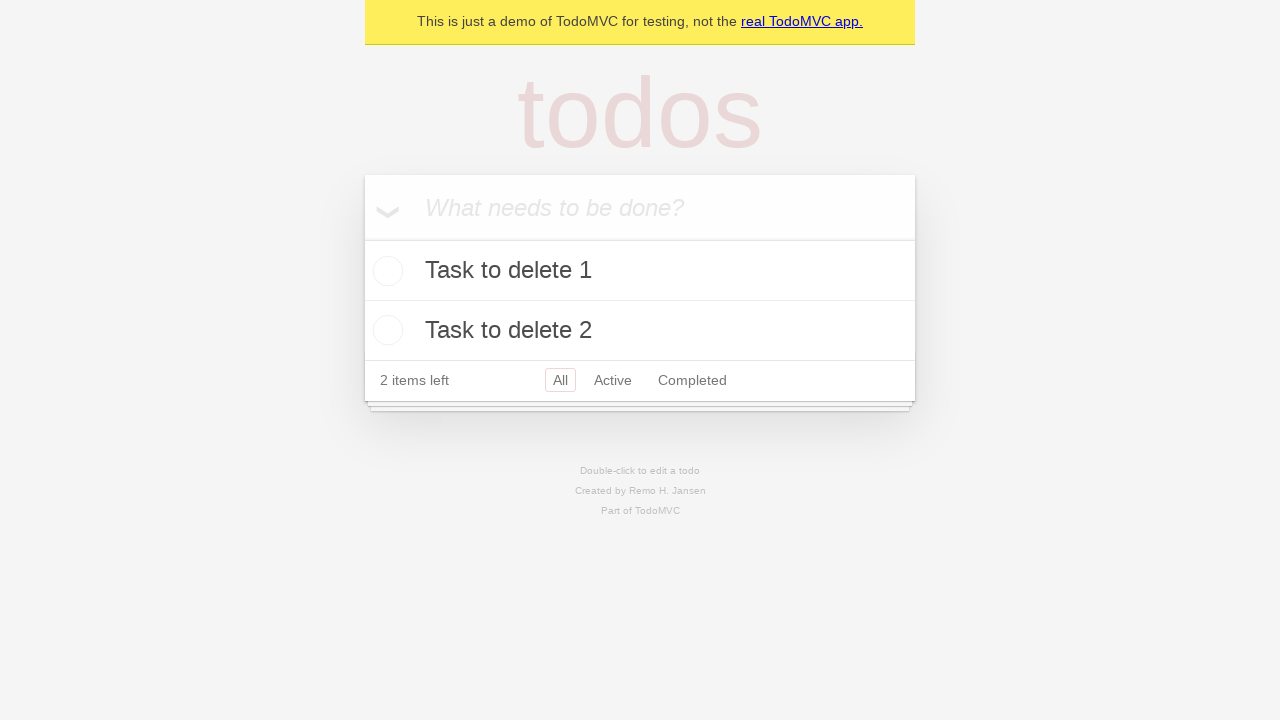

Hovered over last task to reveal destroy button at (640, 330) on [data-testid='todo-title'] >> nth=-1
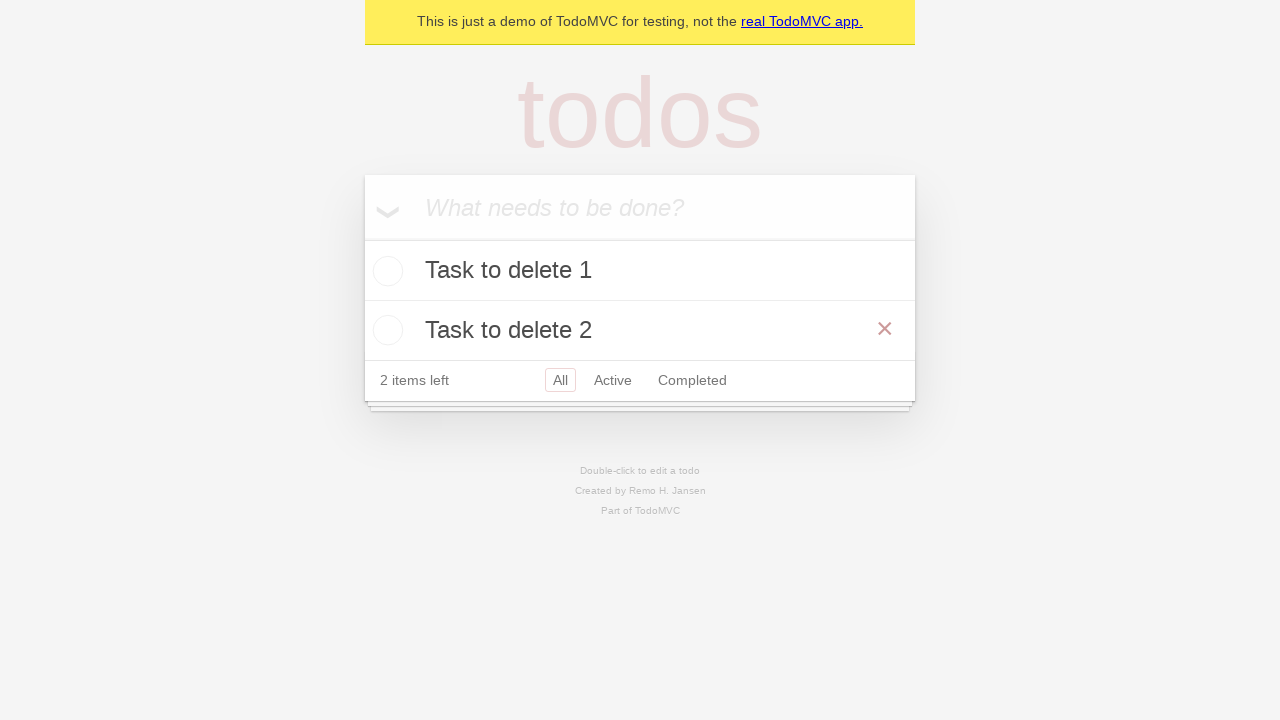

Clicked destroy button to delete task at (885, 329) on .destroy >> nth=-1
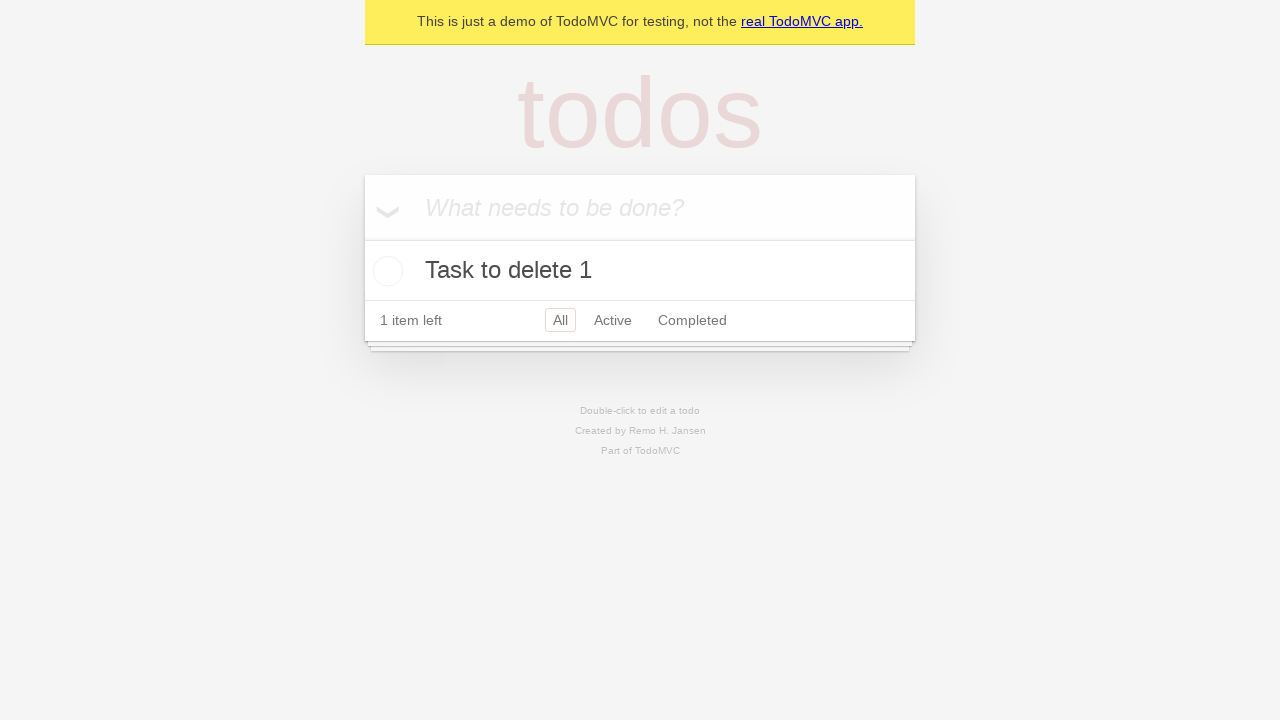

Hovered over last task to reveal destroy button at (640, 271) on [data-testid='todo-title'] >> nth=-1
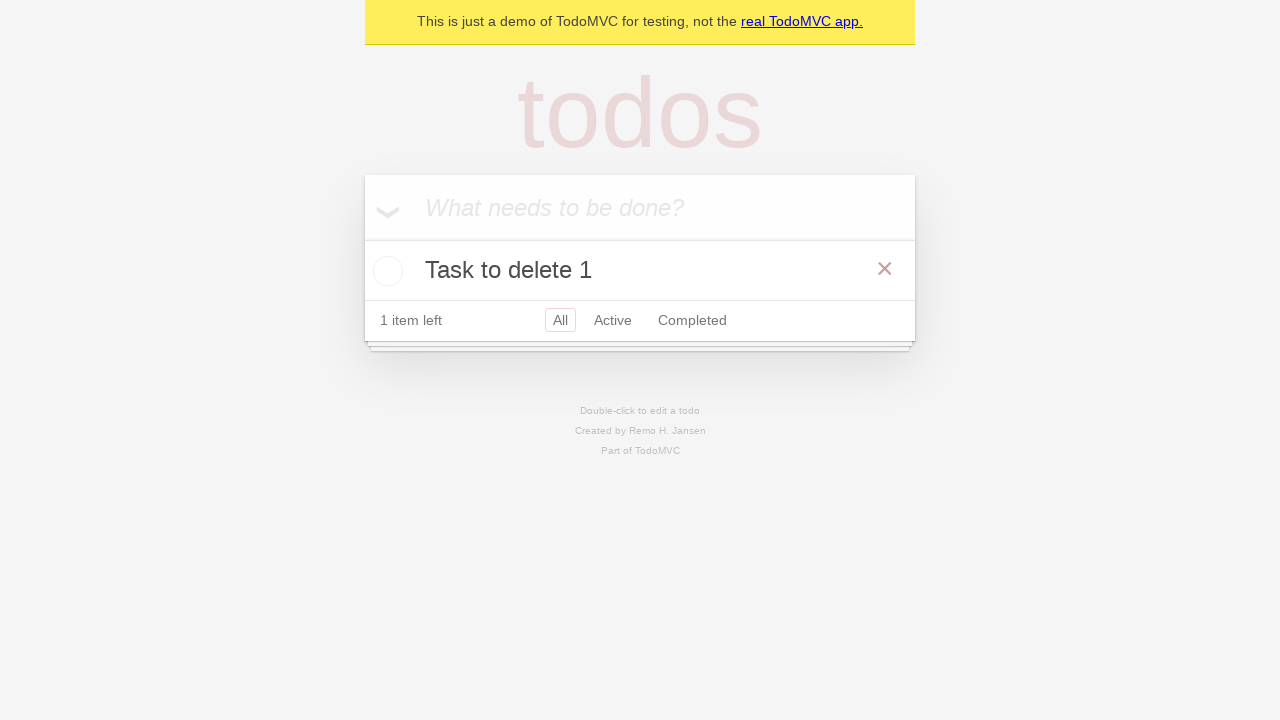

Clicked destroy button to delete task at (885, 269) on .destroy >> nth=-1
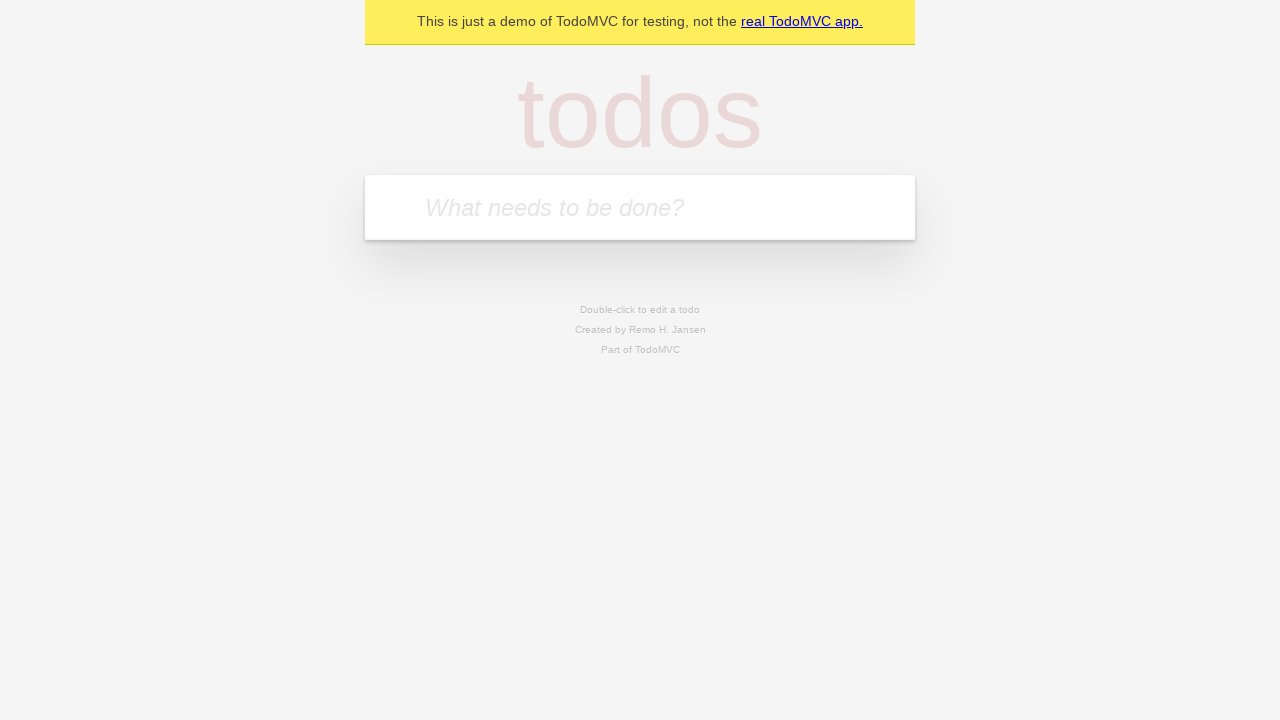

No more tasks to delete
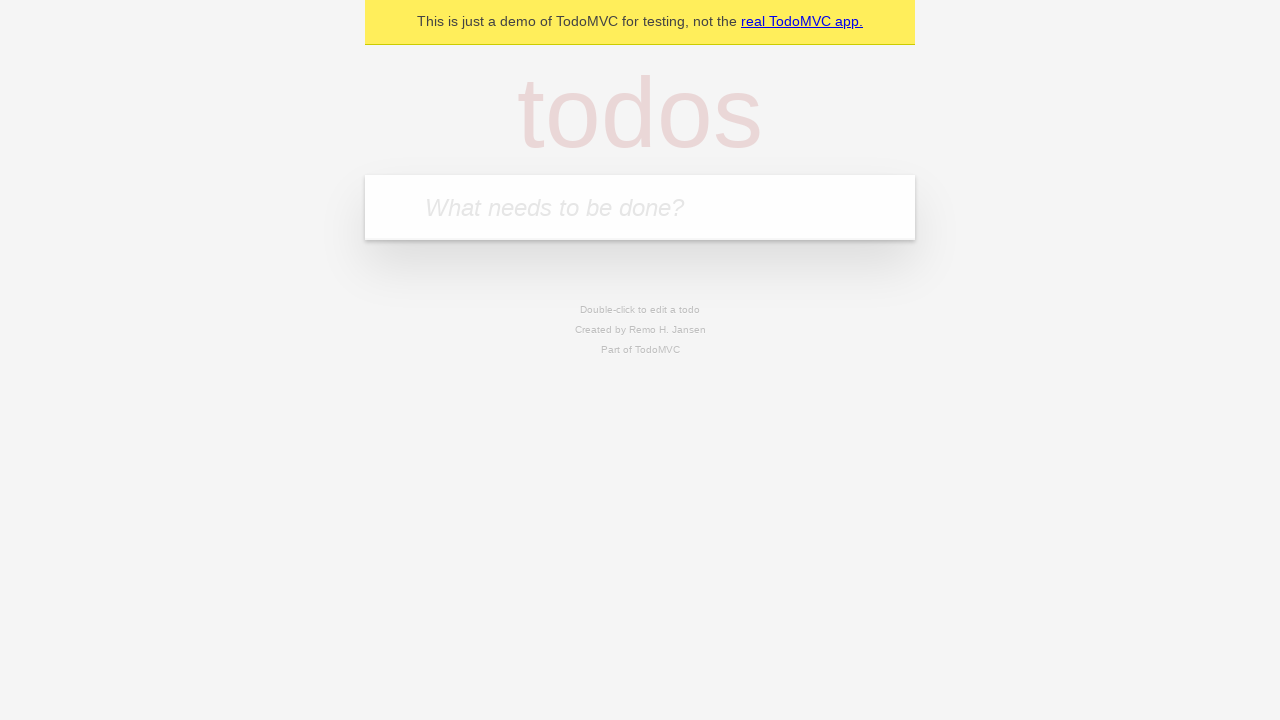

Verified all tasks have been deleted
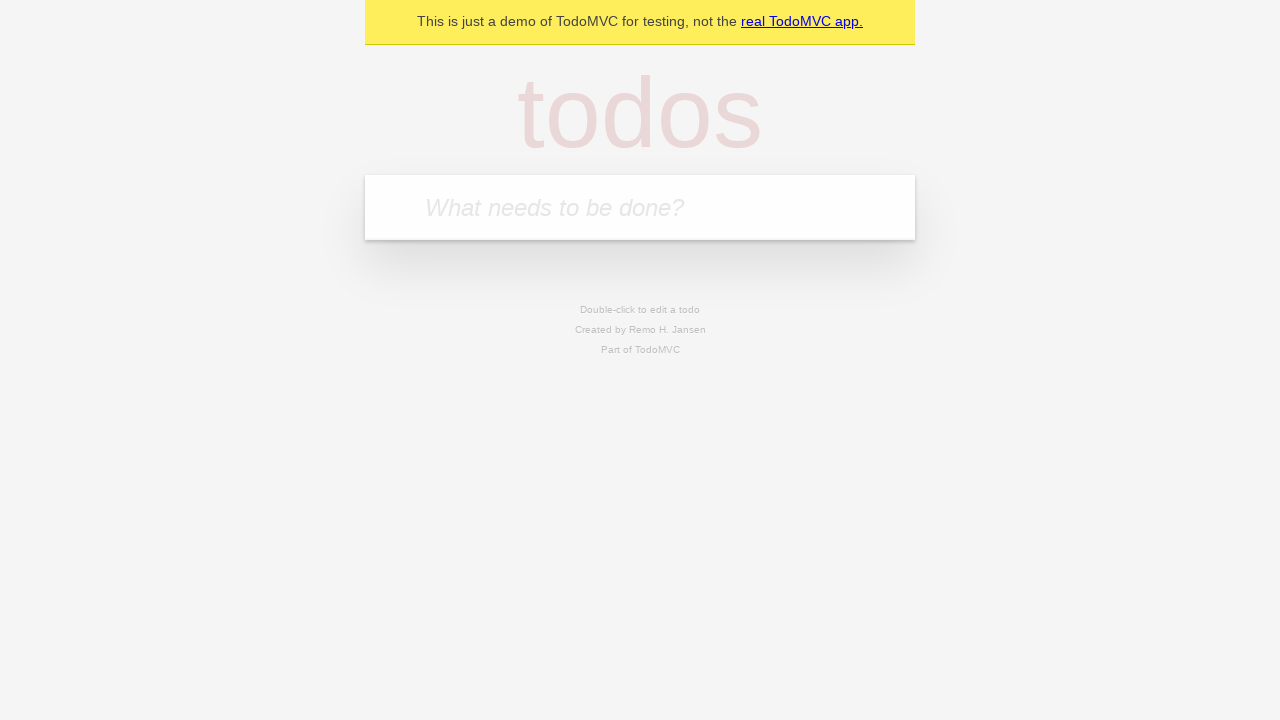

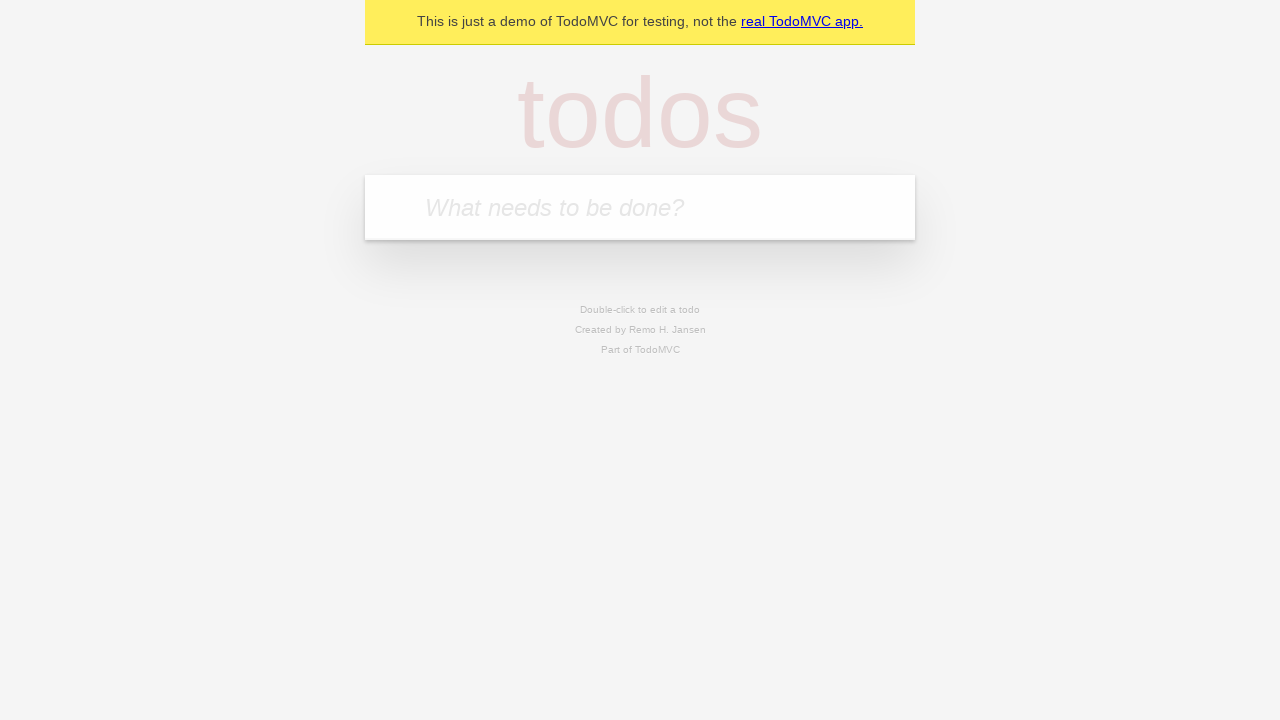